Tests scrolling to the bottom and then back to the top of İş Bankası website

Starting URL: https://www.isbank.com.tr/

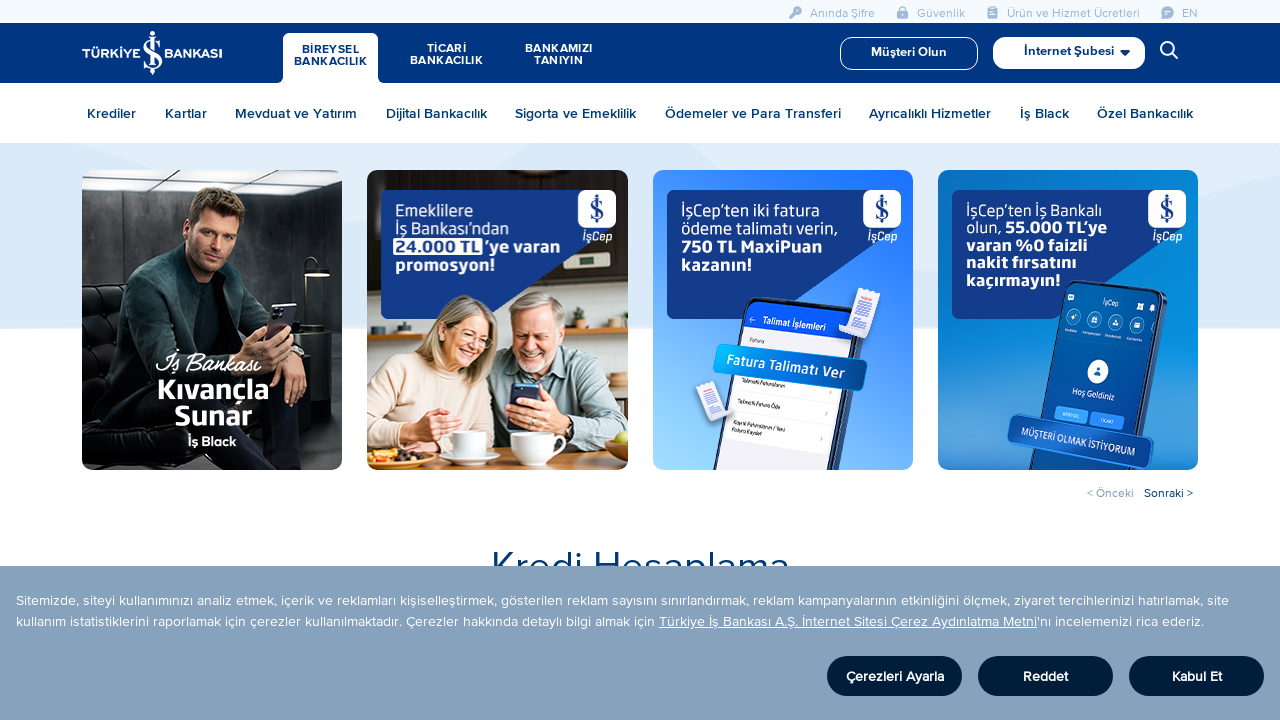

Waited for İş Bankası website to load
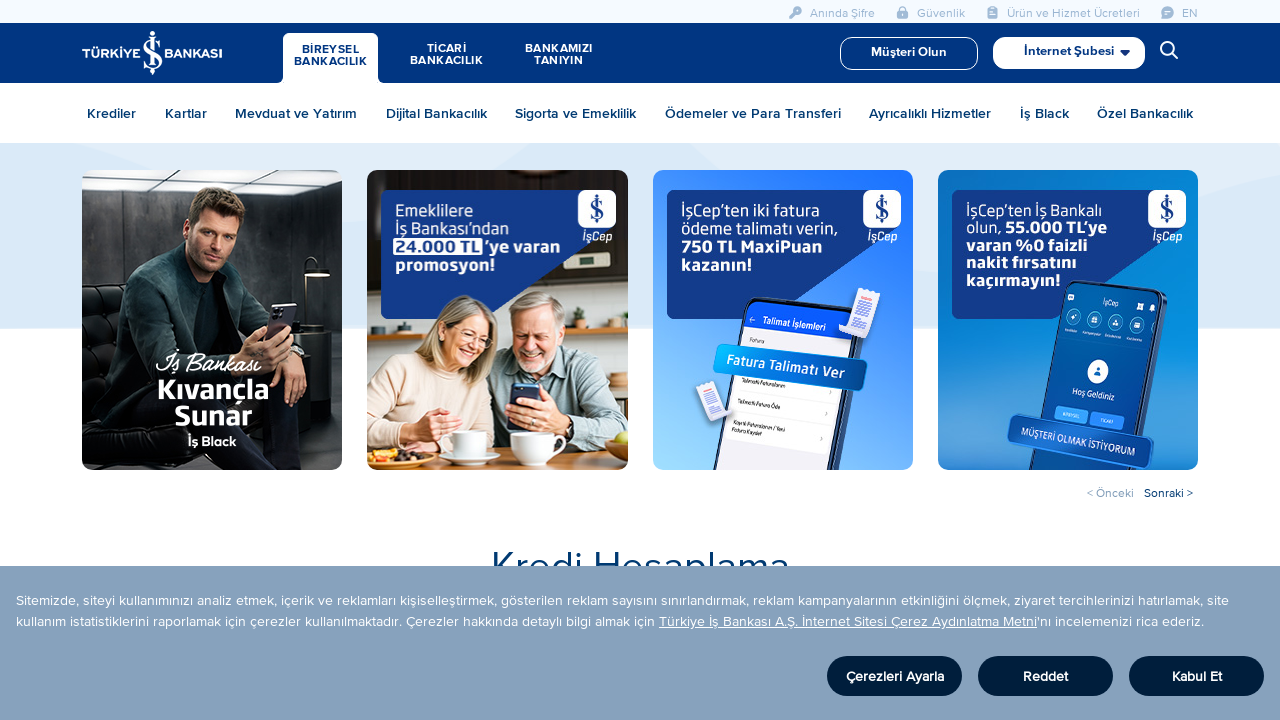

Scrolled to the bottom of the page
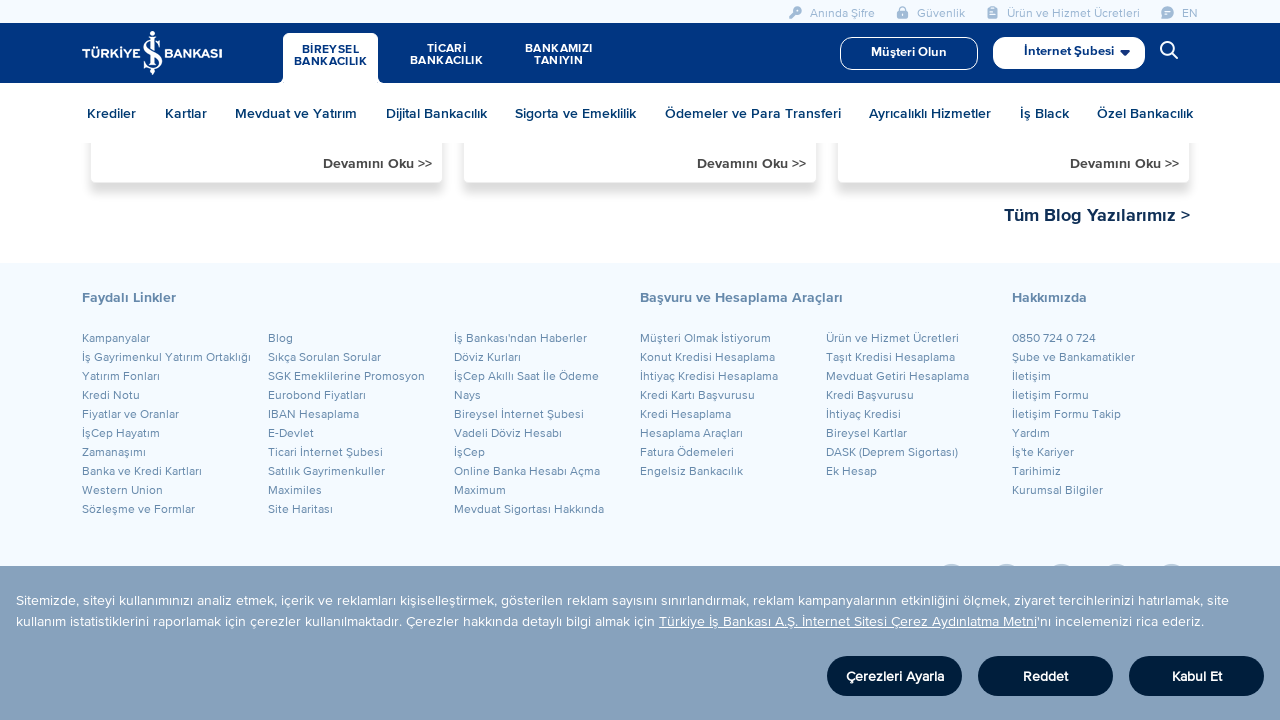

Waited 3 seconds after scrolling to bottom
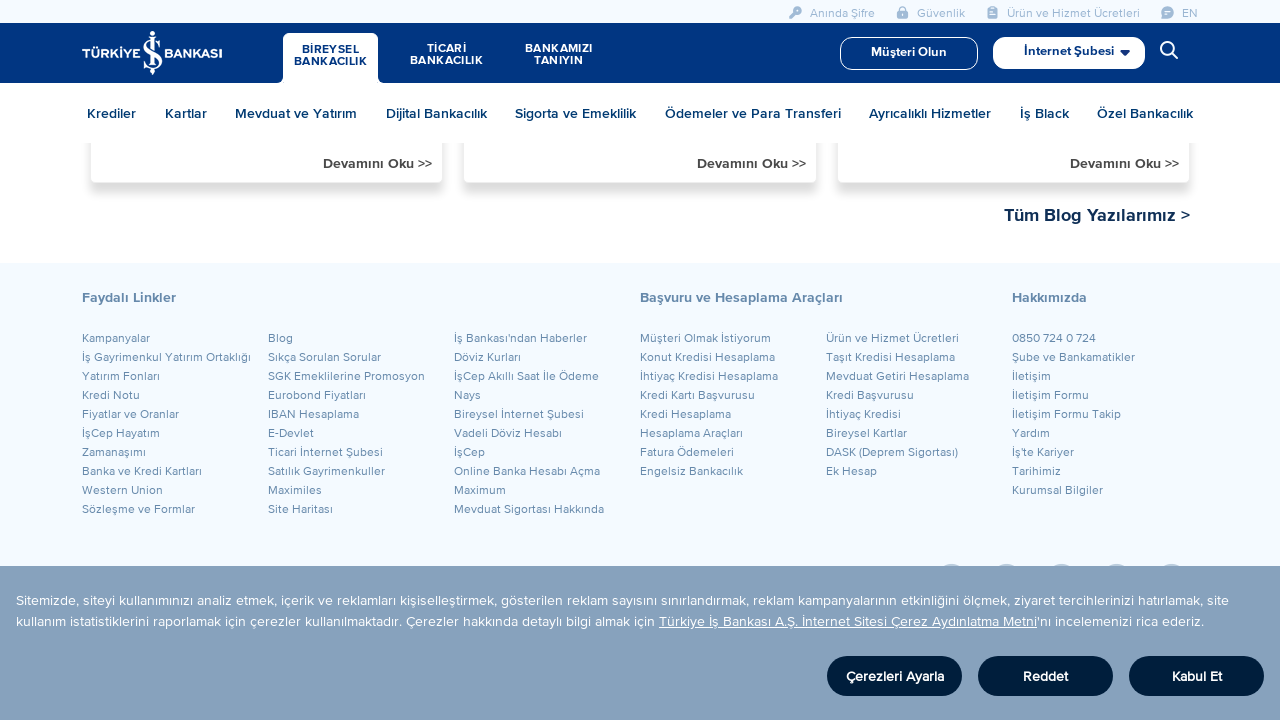

Scrolled back to the top of the page
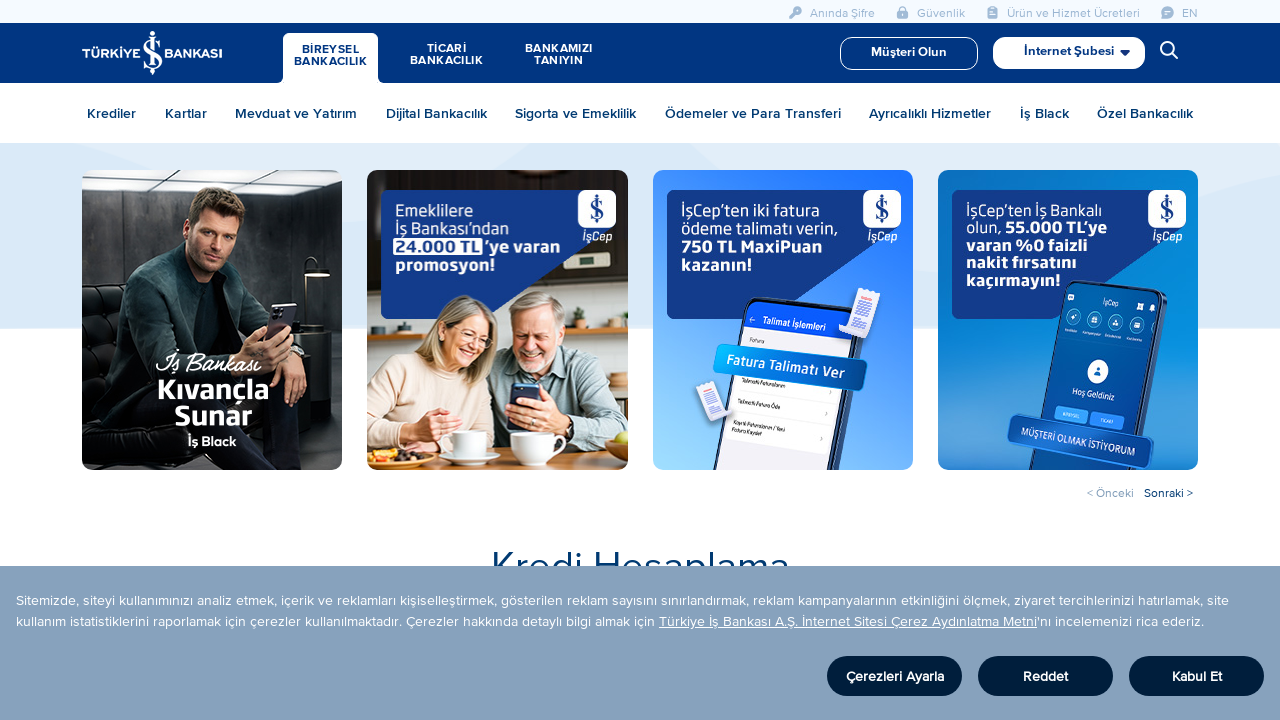

Waited 3 seconds after scrolling to top
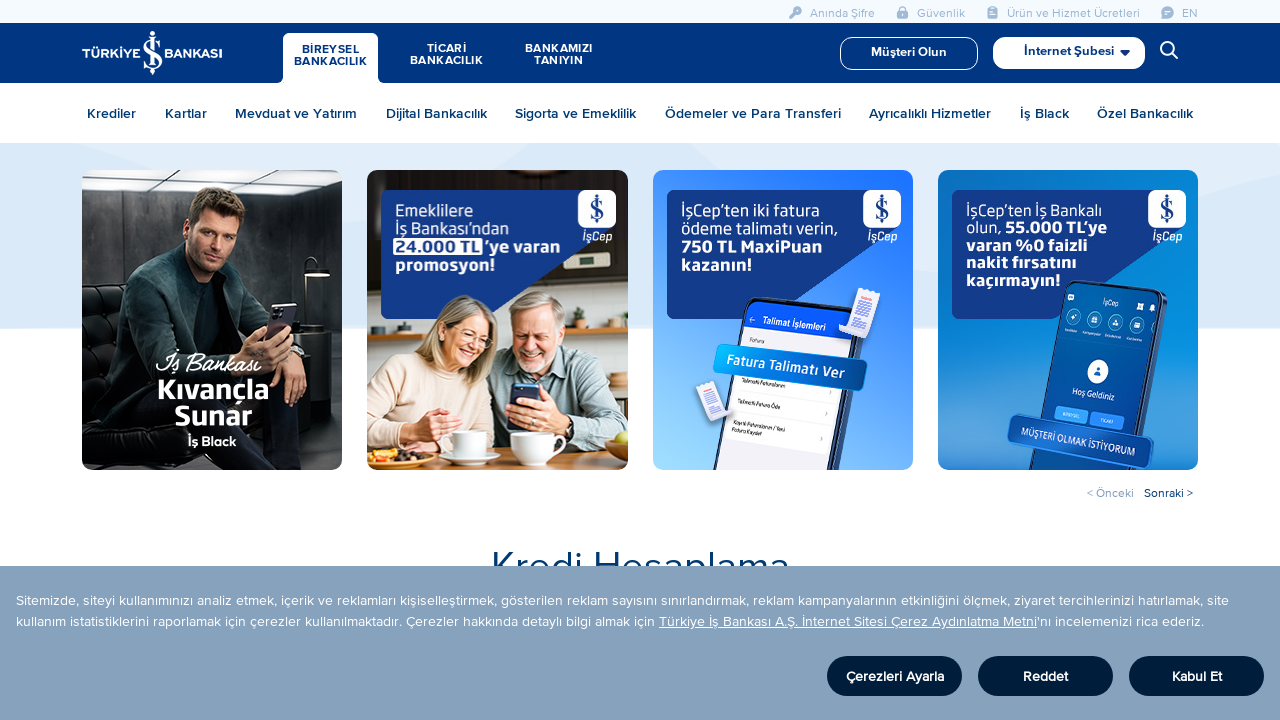

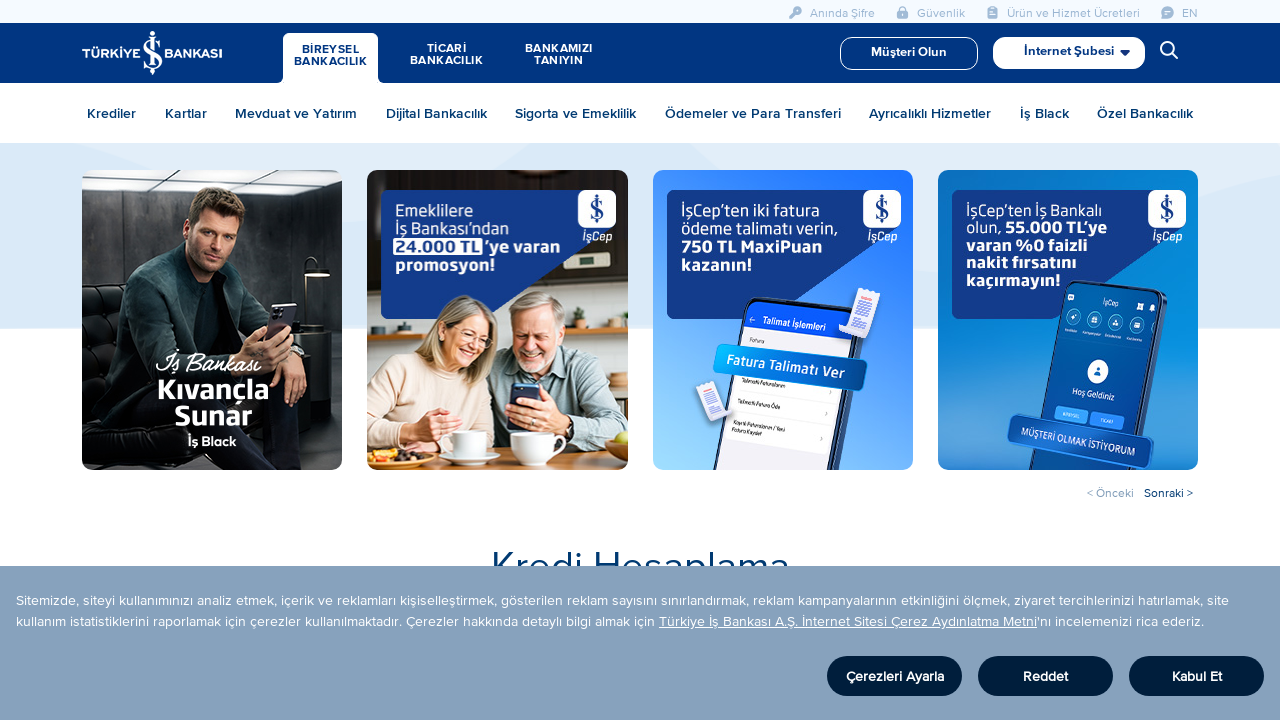